Tests JavaScript prompt dialog by clicking a button to trigger it, entering text, and accepting the prompt

Starting URL: https://the-internet.herokuapp.com/javascript_alerts

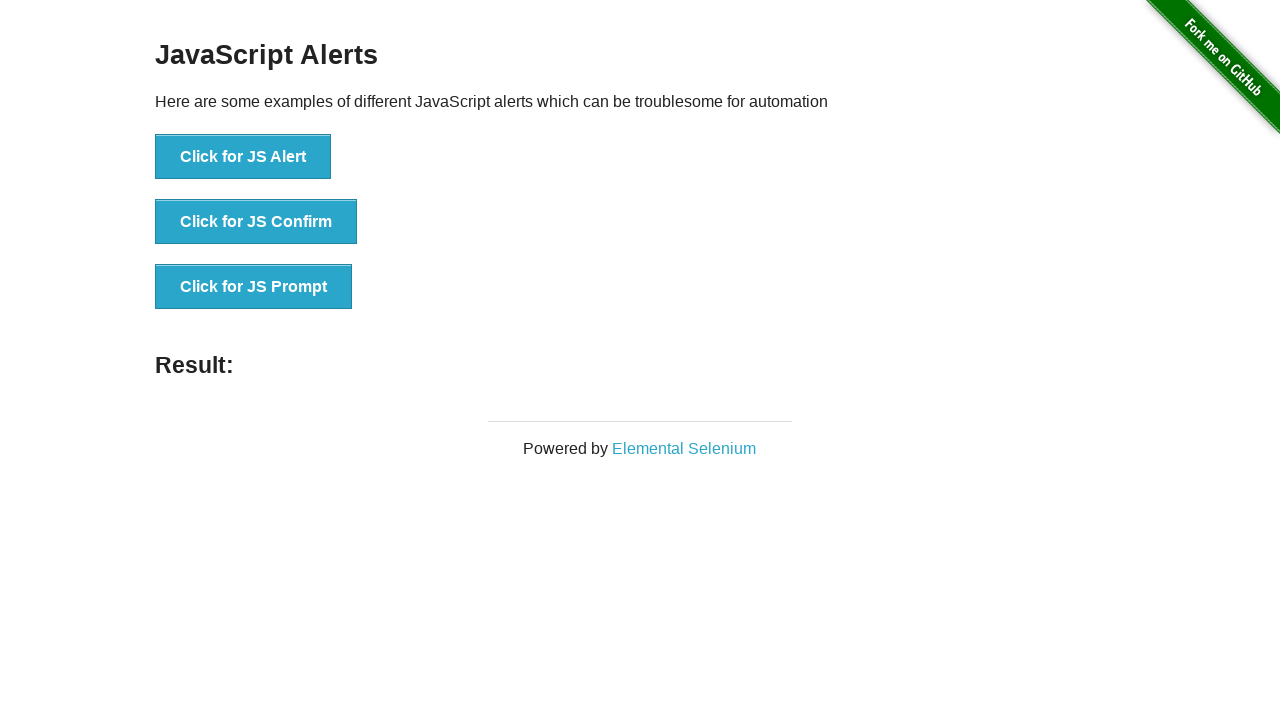

Set up dialog handler to accept prompt with text 'Sebastian'
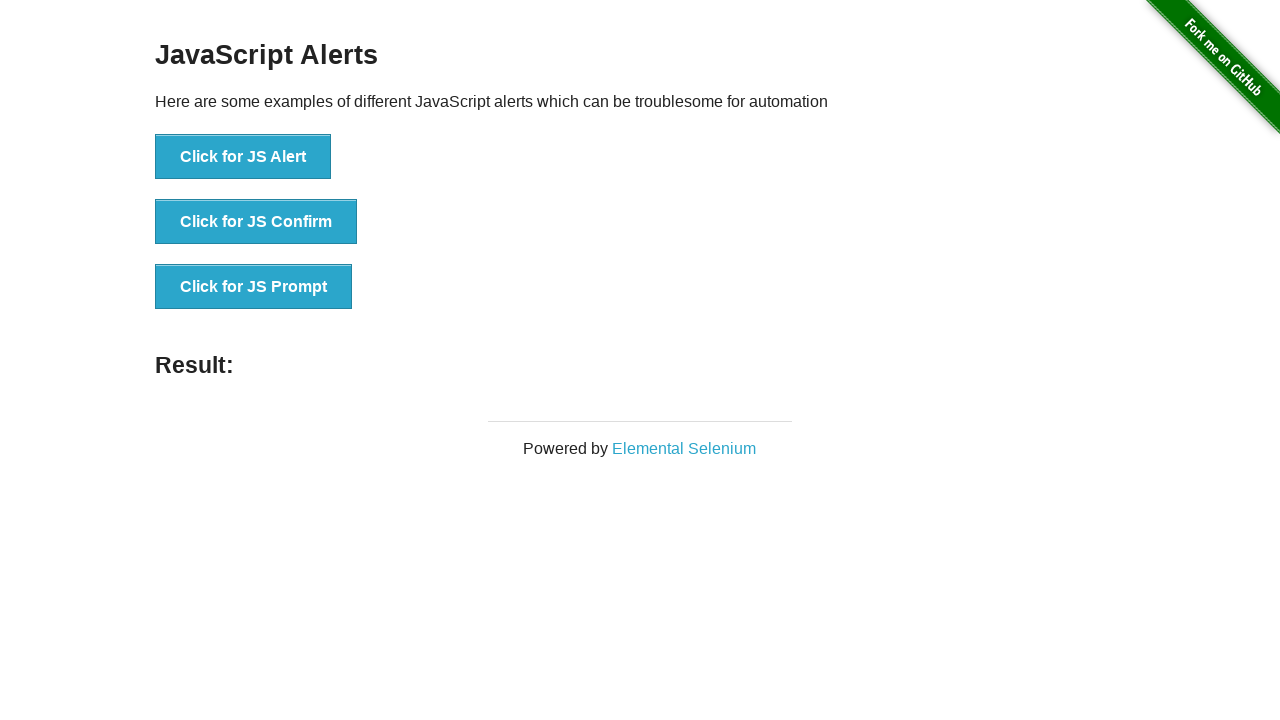

Clicked button to trigger JavaScript prompt dialog at (254, 287) on xpath=//button[text()='Click for JS Prompt']
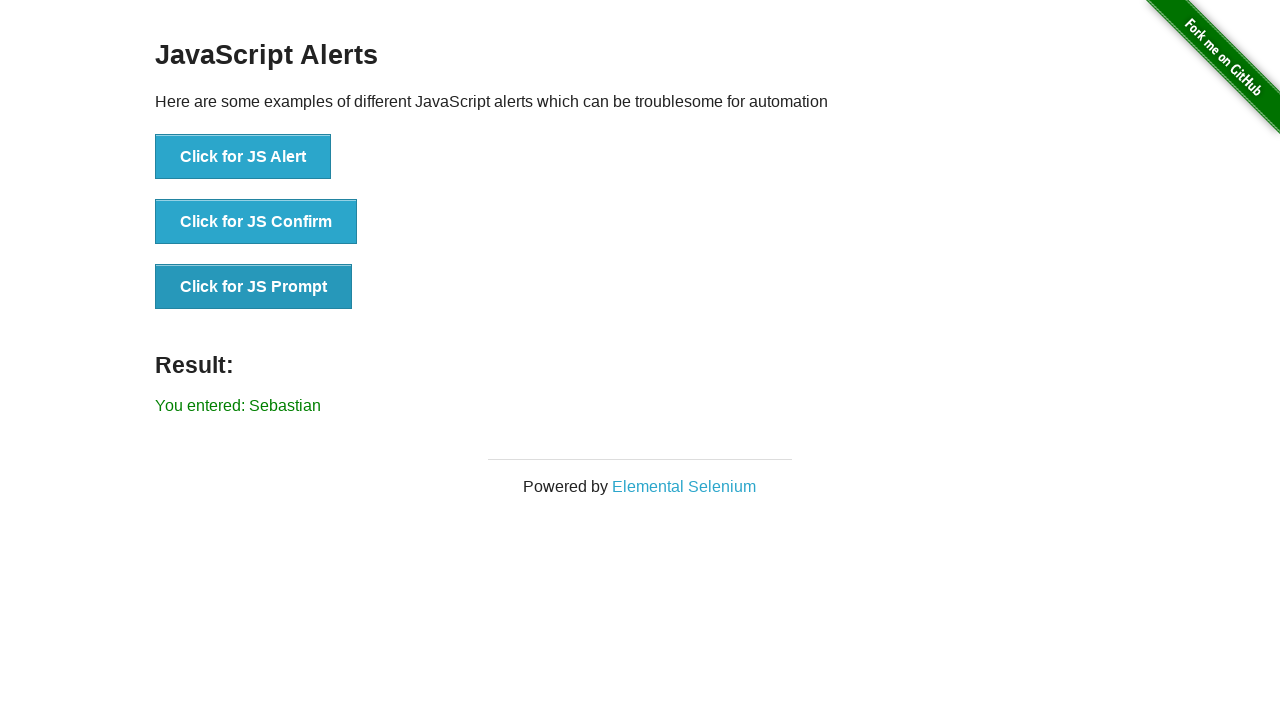

Prompt result displayed on page
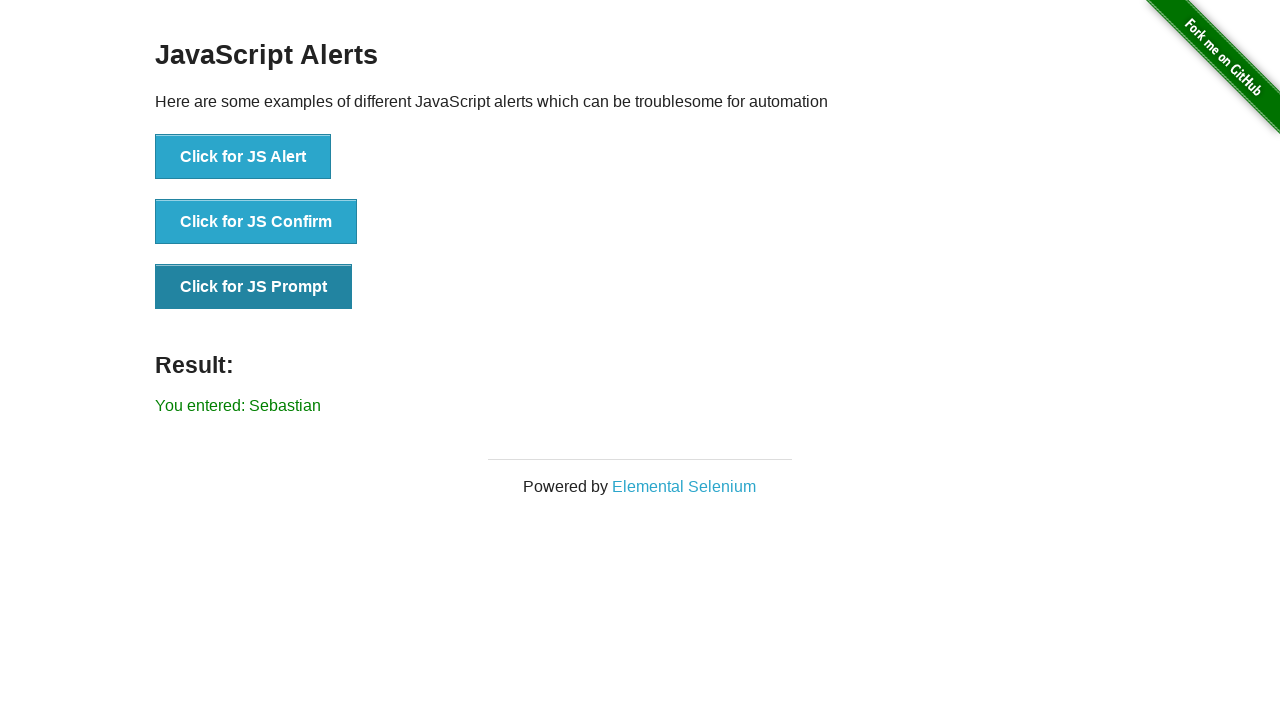

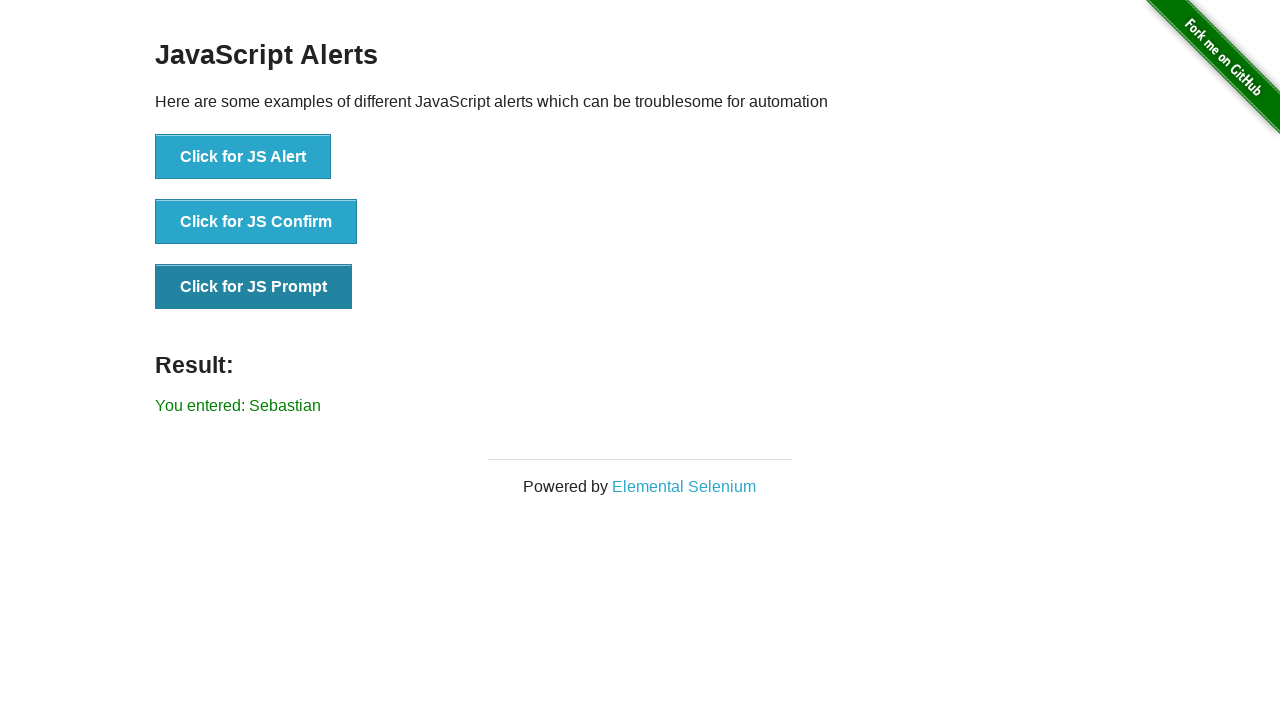